Tests drag and drop functionality on jQuery UI demo page by dragging an element and dropping it onto a target

Starting URL: https://jqueryui.com/droppable/

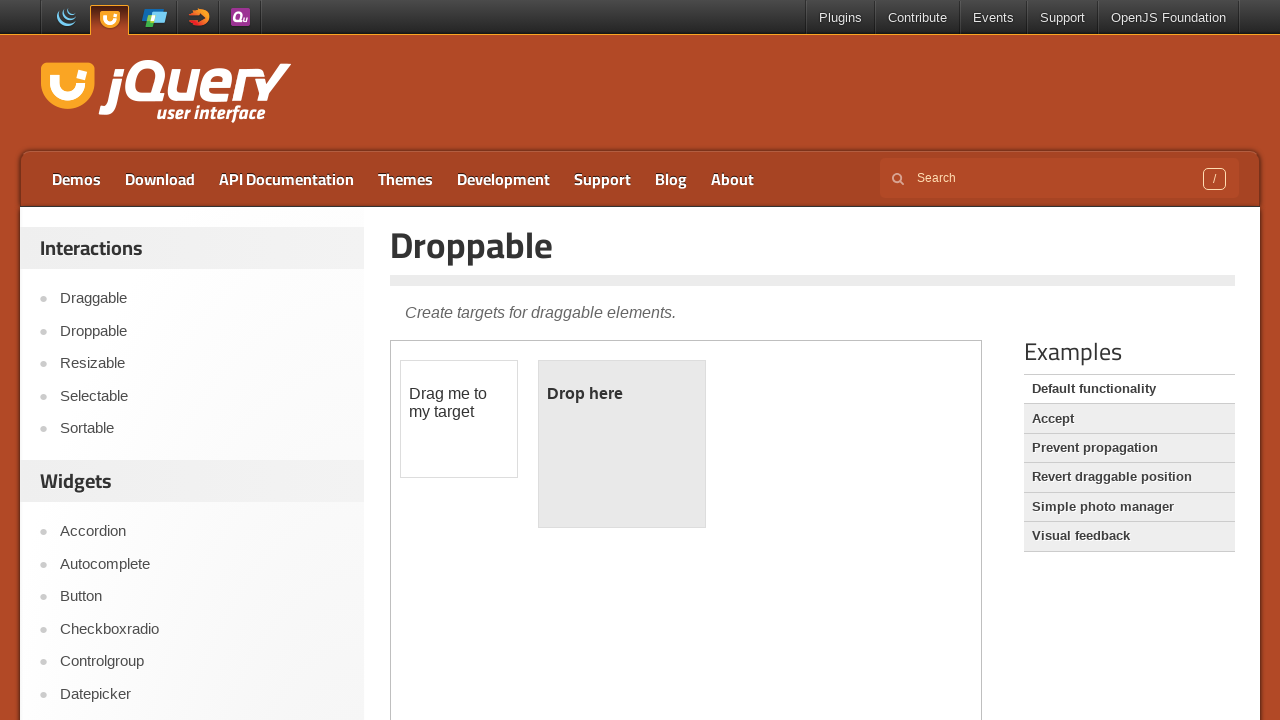

Navigated to jQuery UI droppable demo page
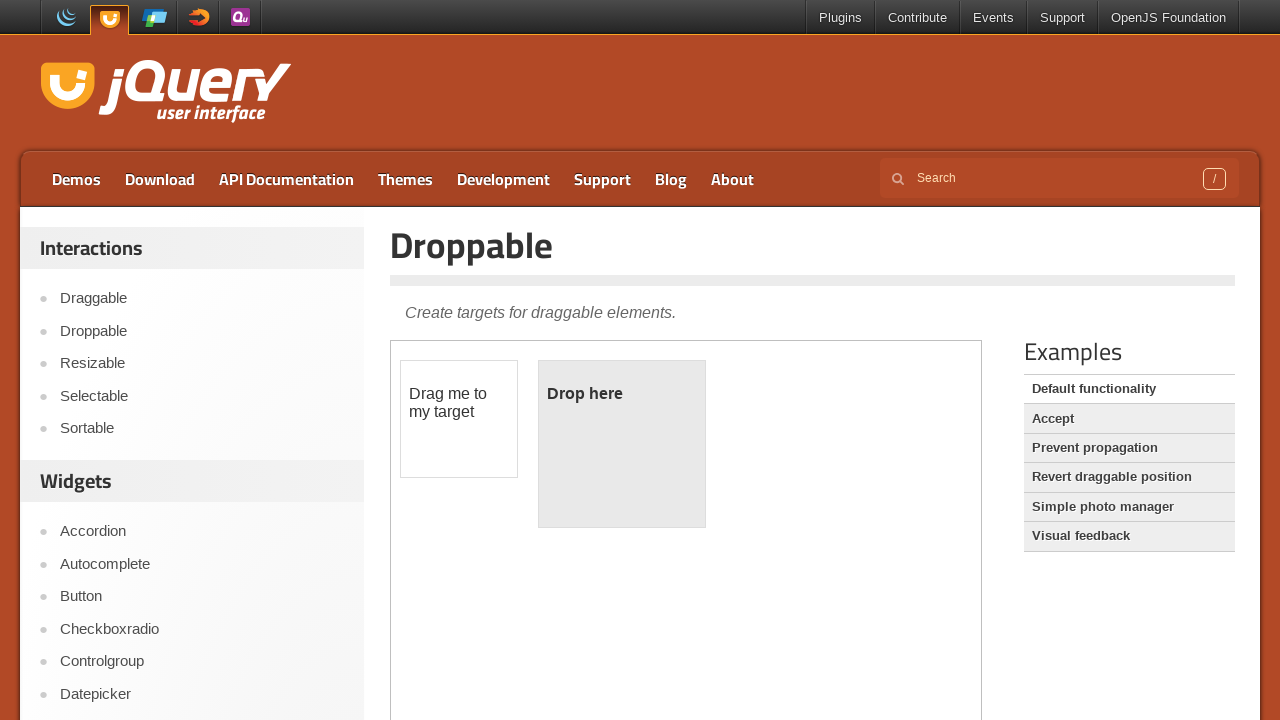

Located the demo iframe
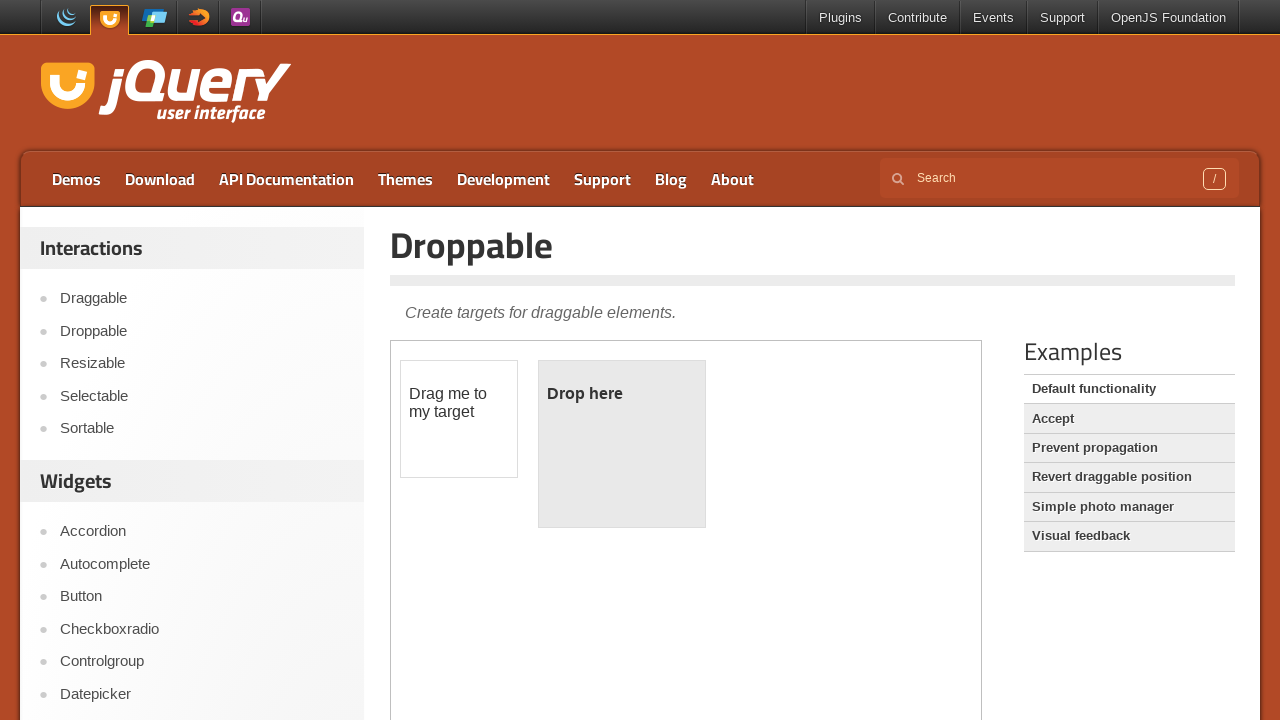

Located the draggable element
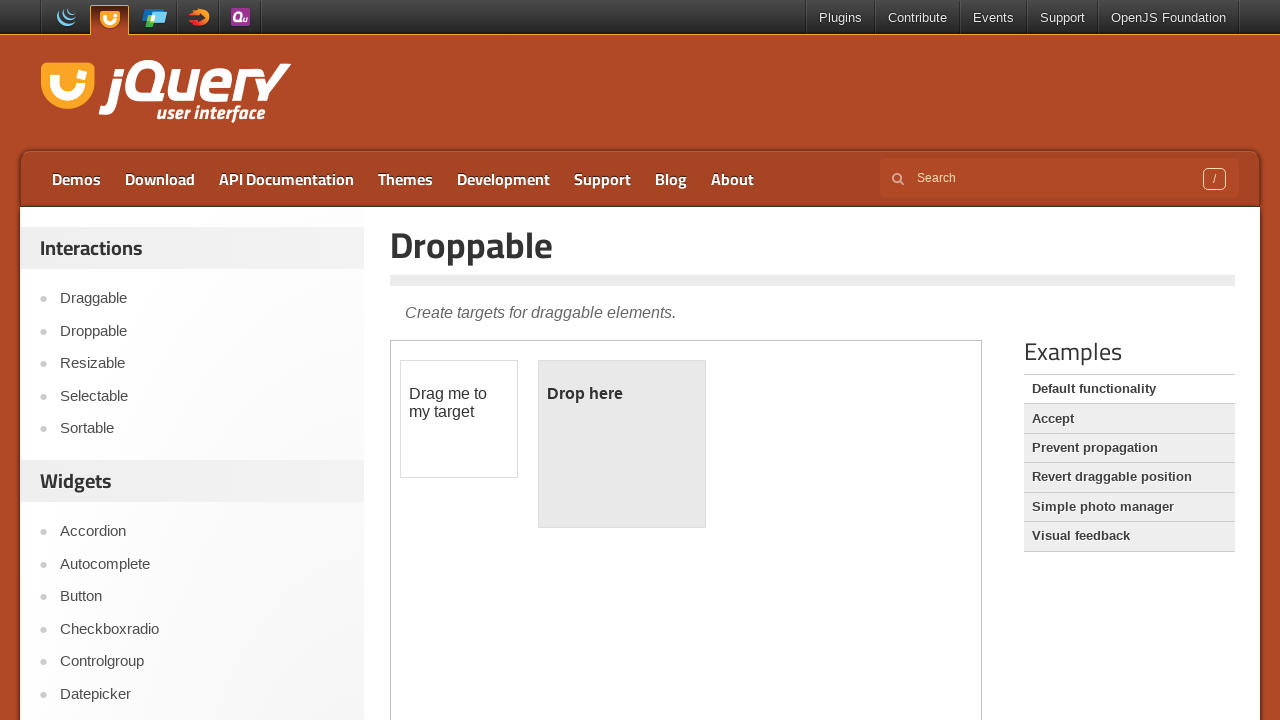

Located the droppable target element
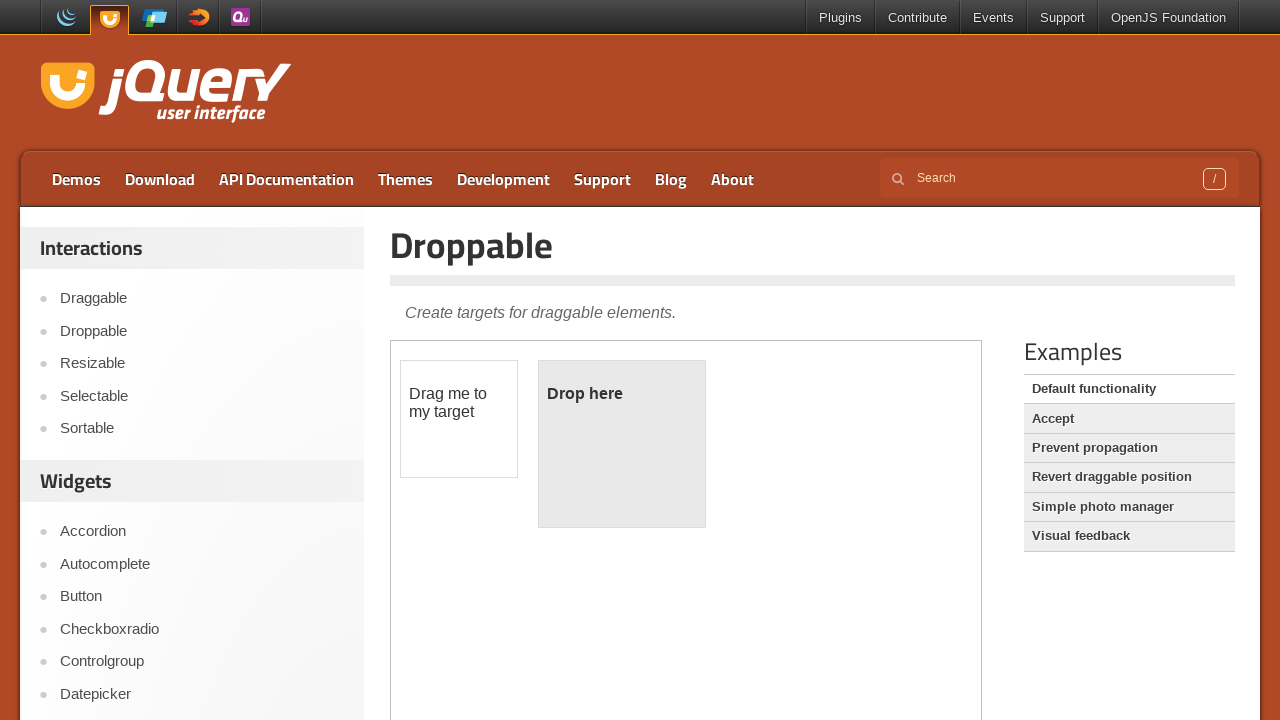

Dragged the draggable element and dropped it on the droppable target at (622, 444)
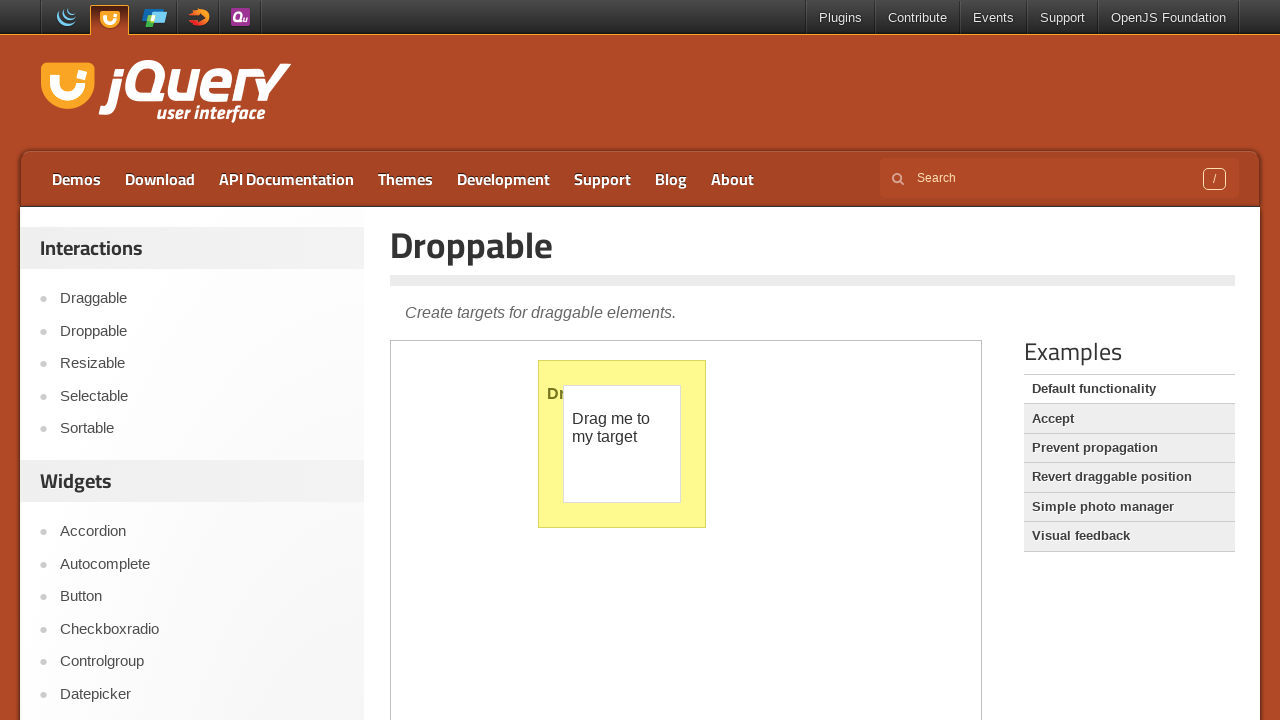

Retrieved droppable element text: 'Dropped!'
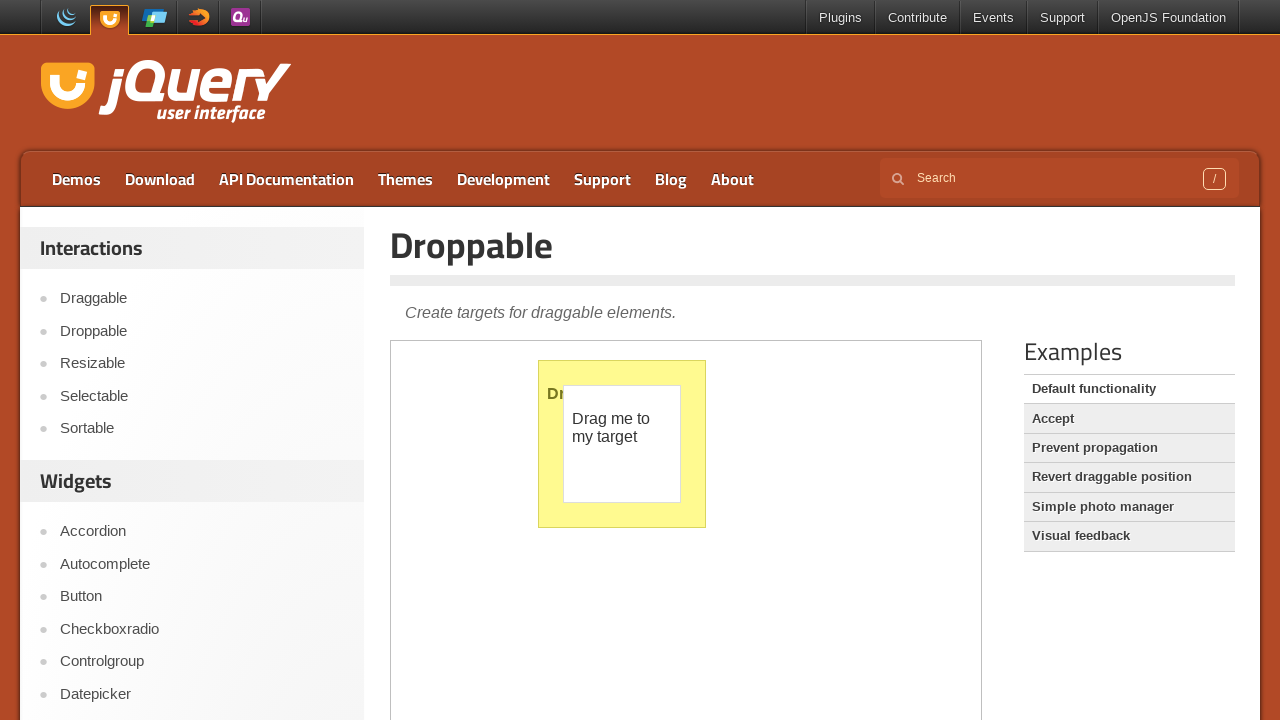

Printed the droppable element text to console
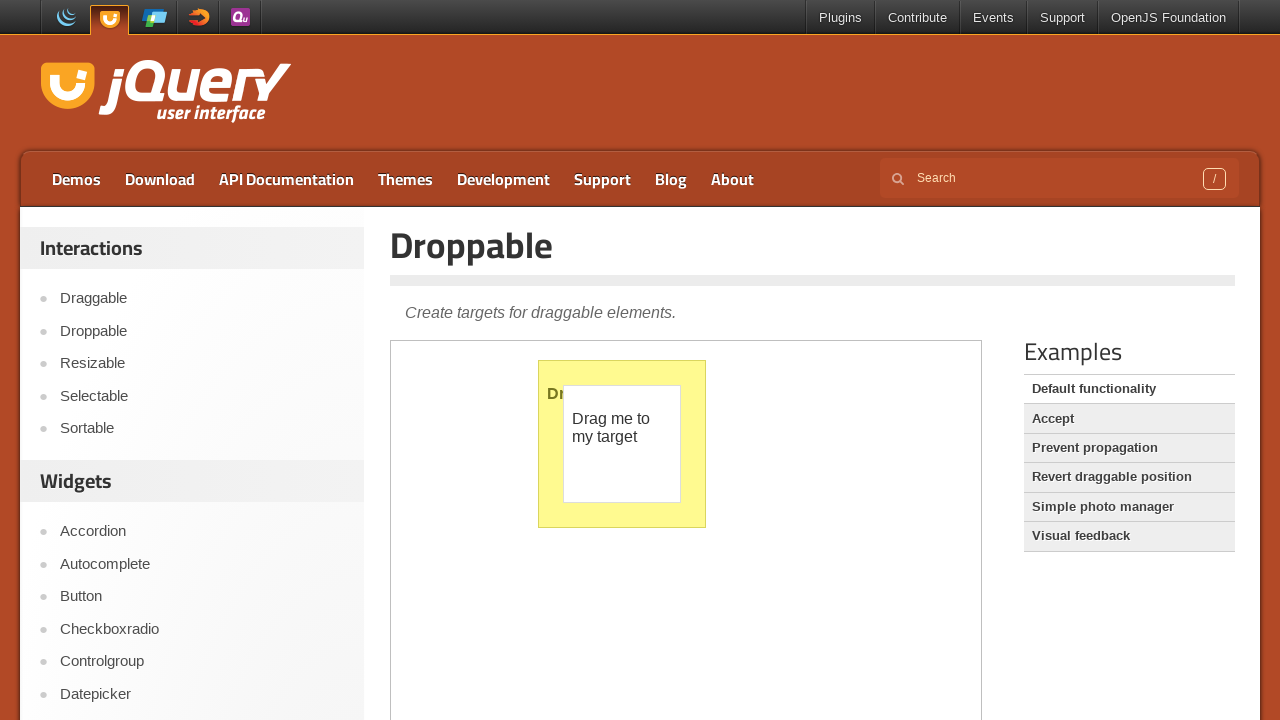

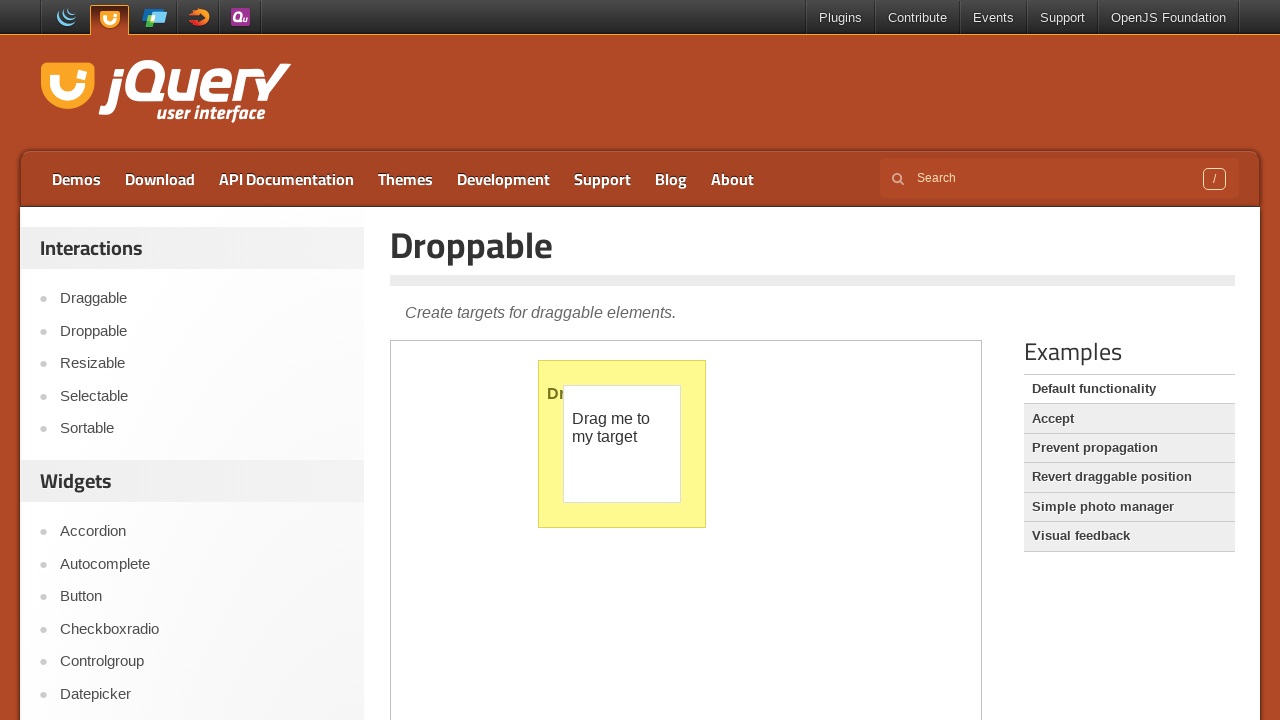